Navigates to the Walmart homepage and verifies the page loads successfully

Starting URL: https://www.walmart.com/

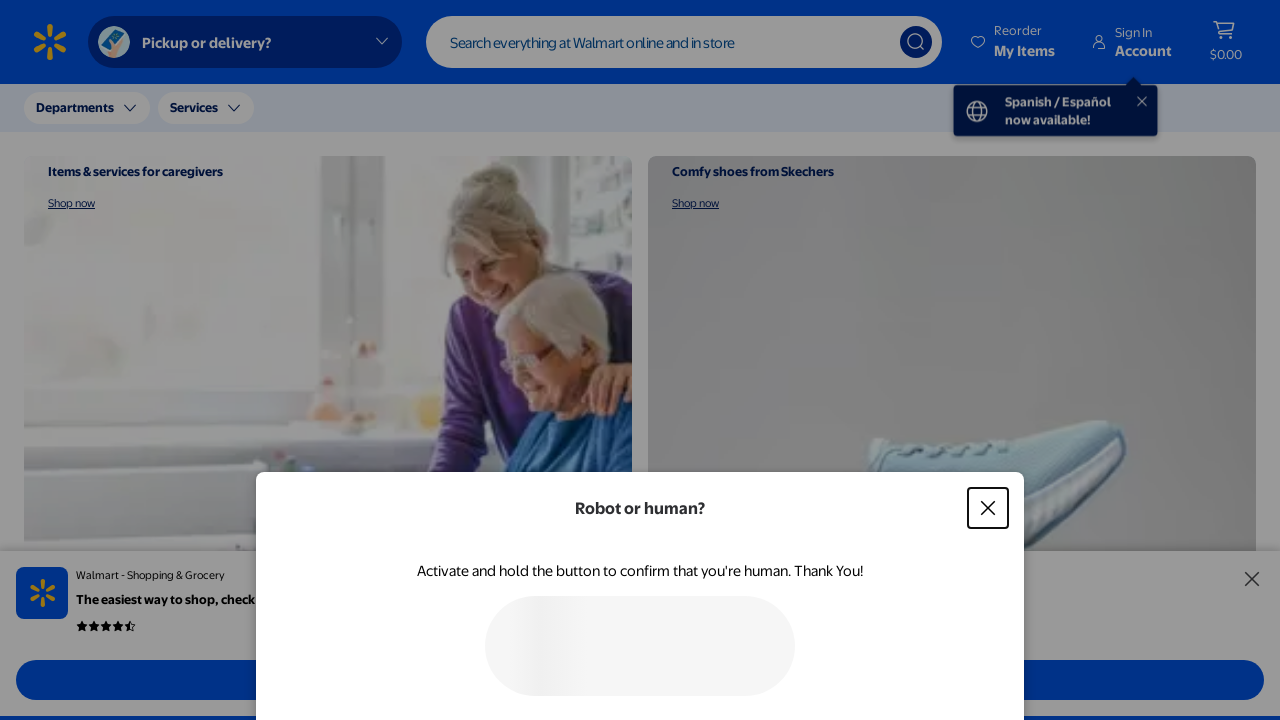

Waited for DOM content to load on Walmart homepage
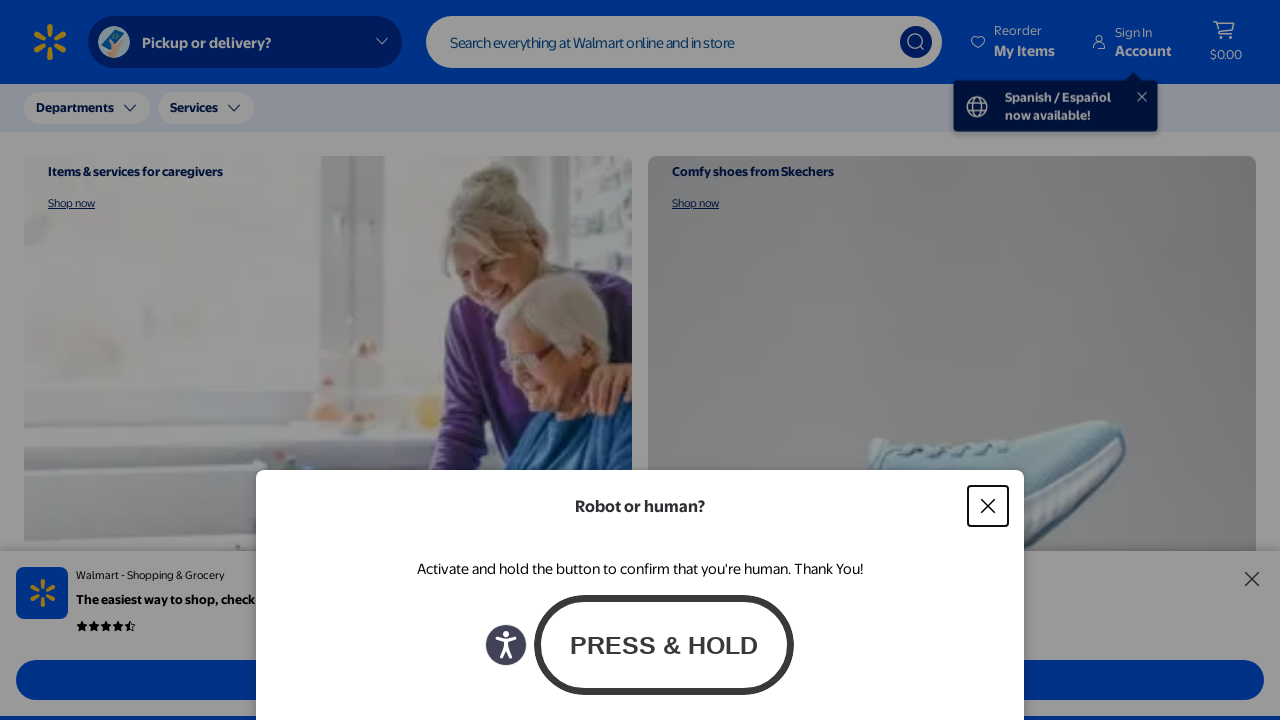

Verified header element is present on Walmart homepage
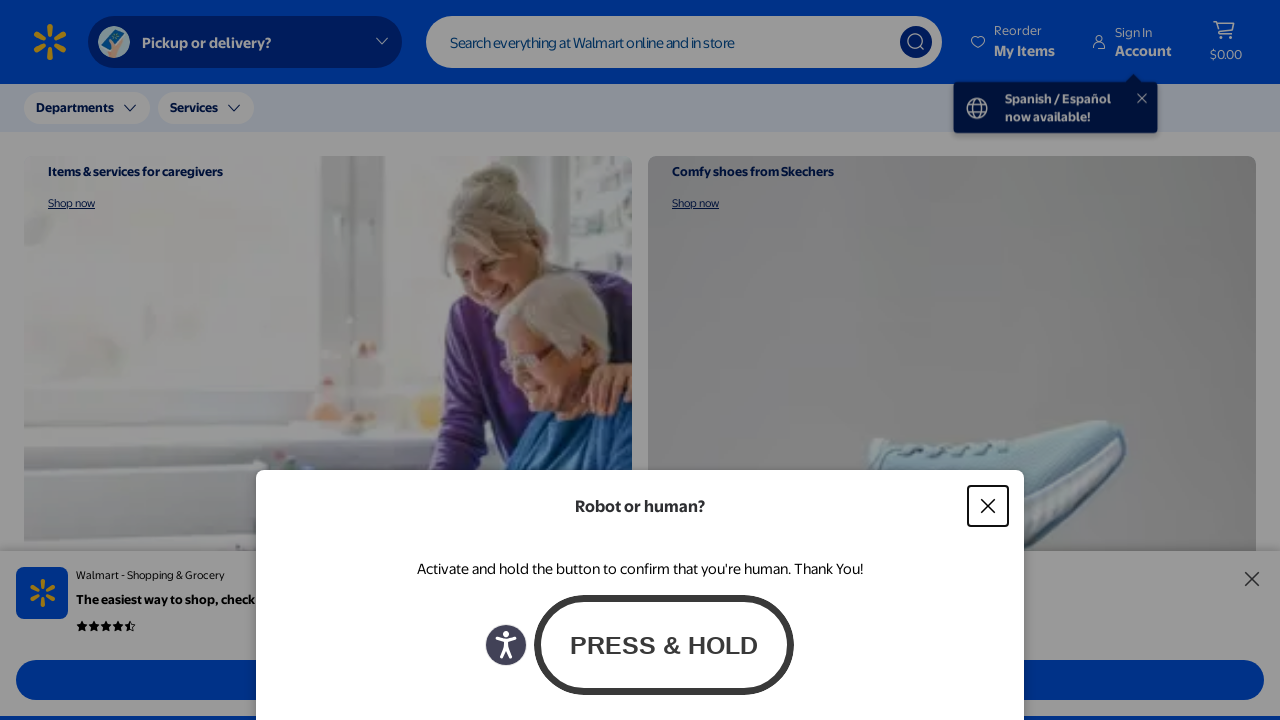

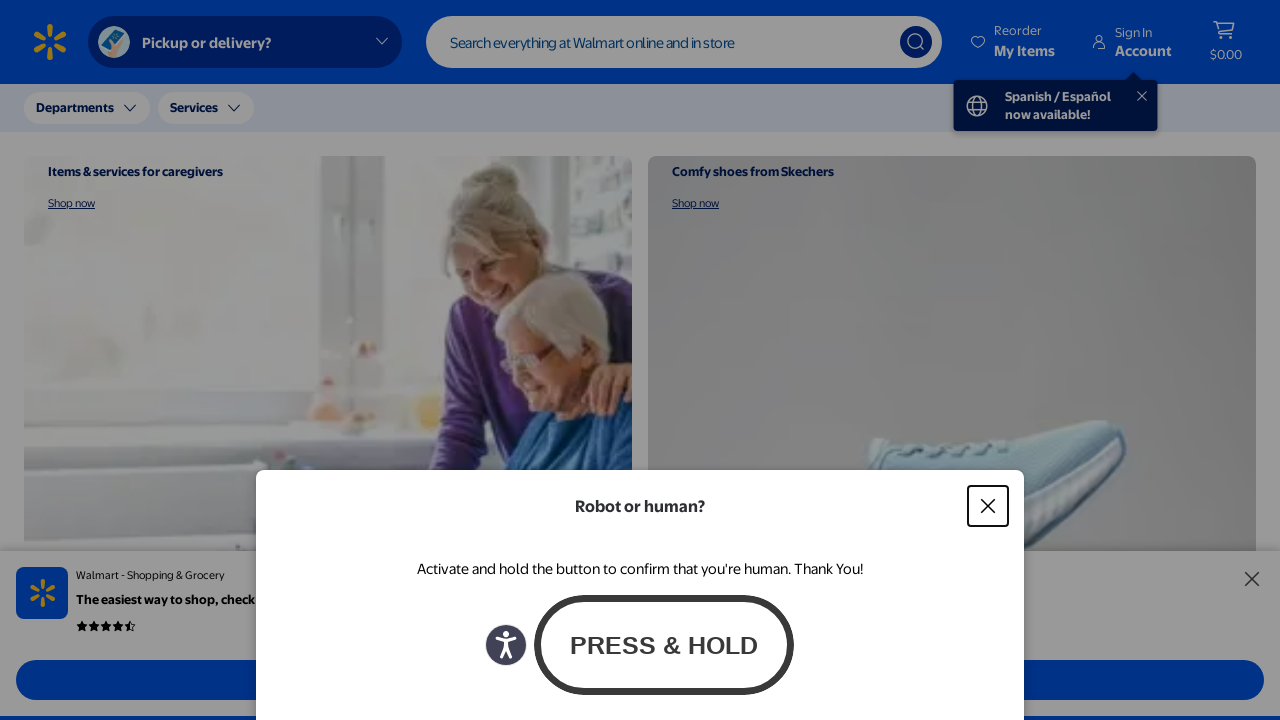